Tests clicking a sequence of dynamically enabled buttons and verifies all buttons were clicked

Starting URL: https://testpages.eviltester.com/styled/dynamic-buttons-disabled.html

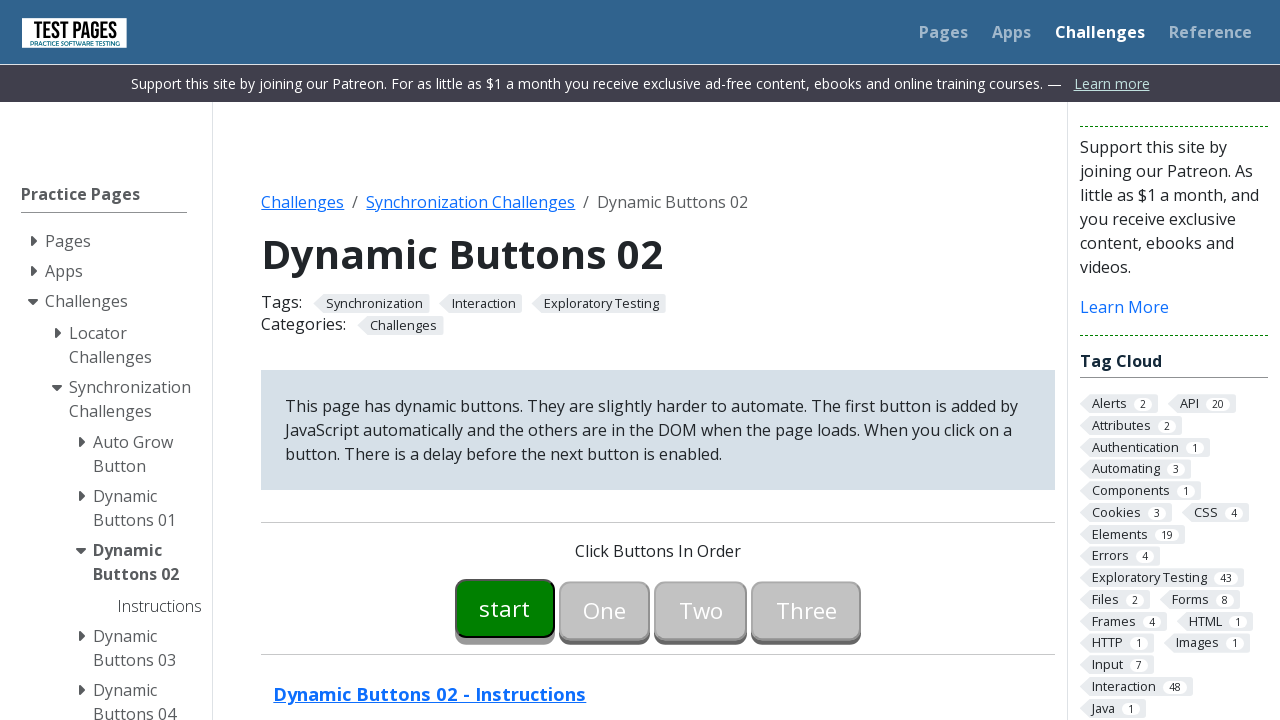

Waited for button00 to become enabled
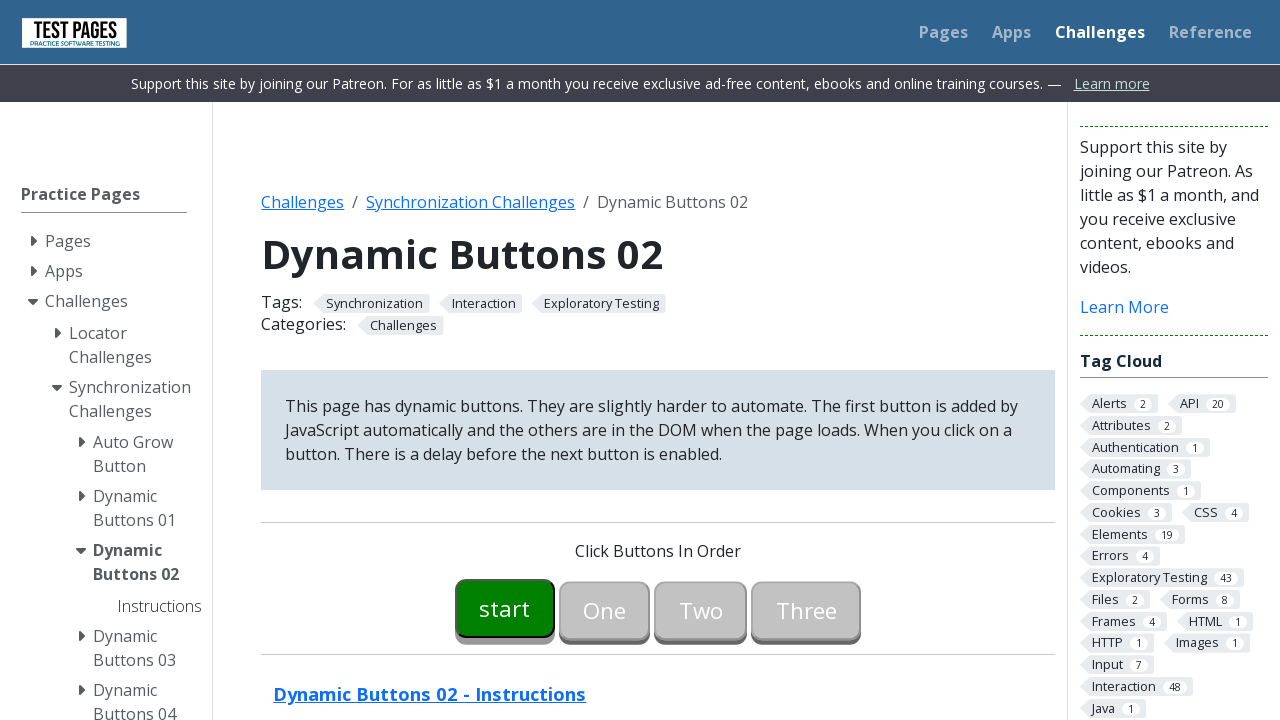

Clicked button00 at (505, 608) on #button00
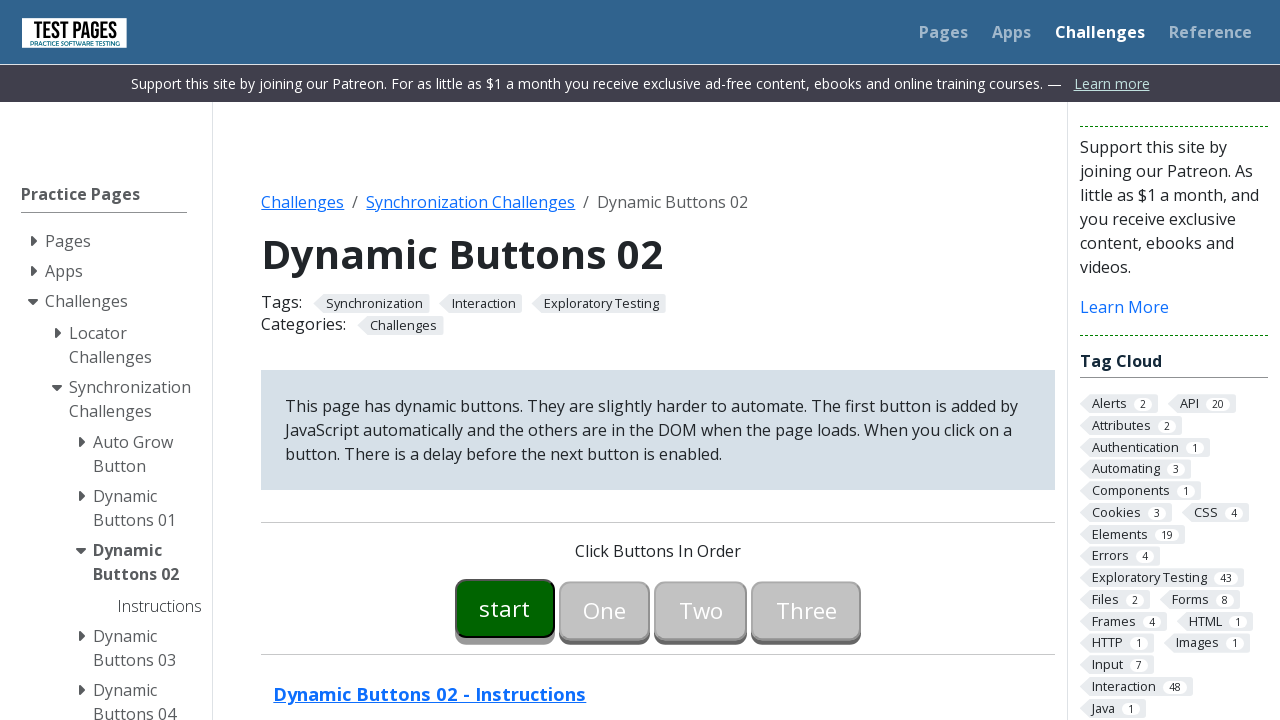

Waited for button01 to become enabled
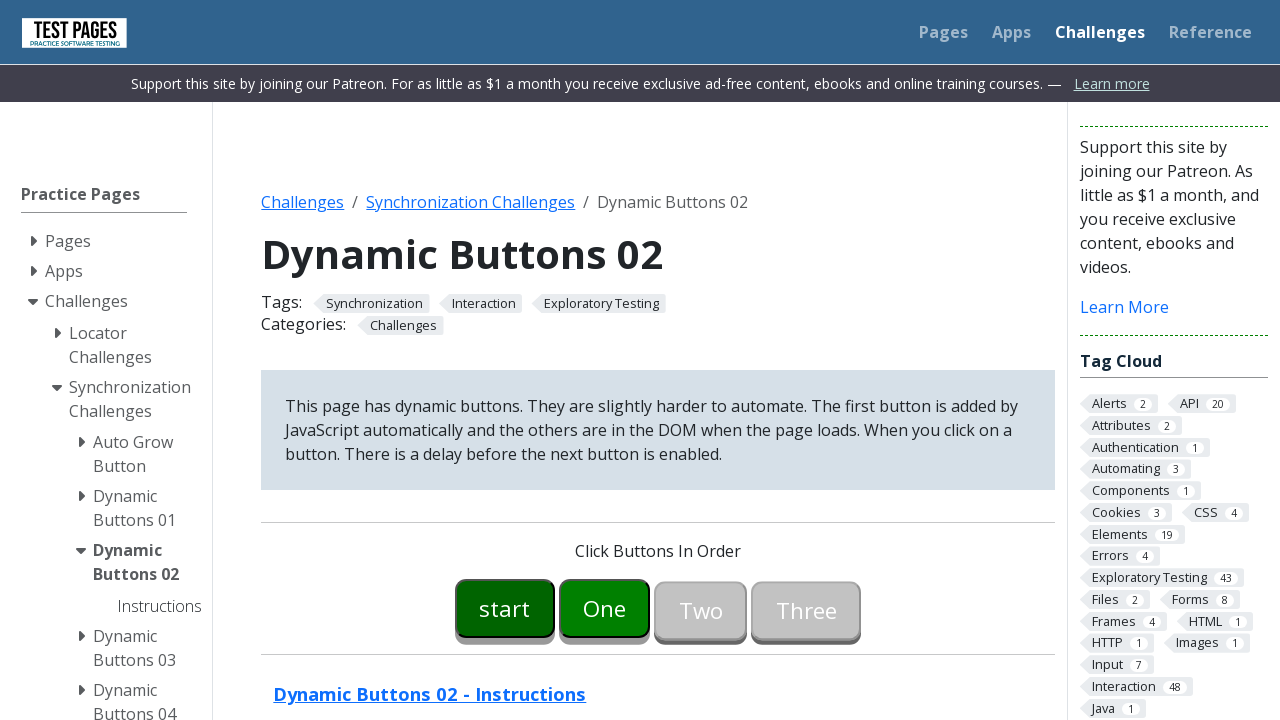

Clicked button01 at (605, 608) on #button01
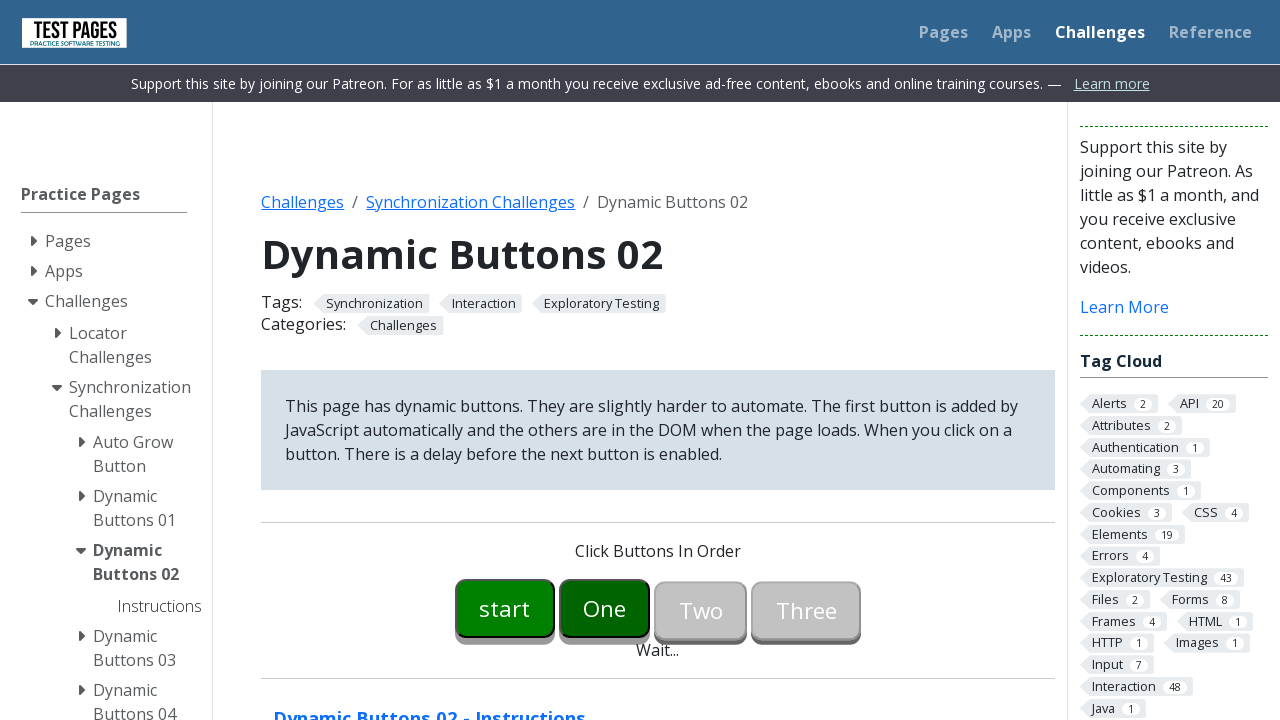

Waited for button02 to become enabled
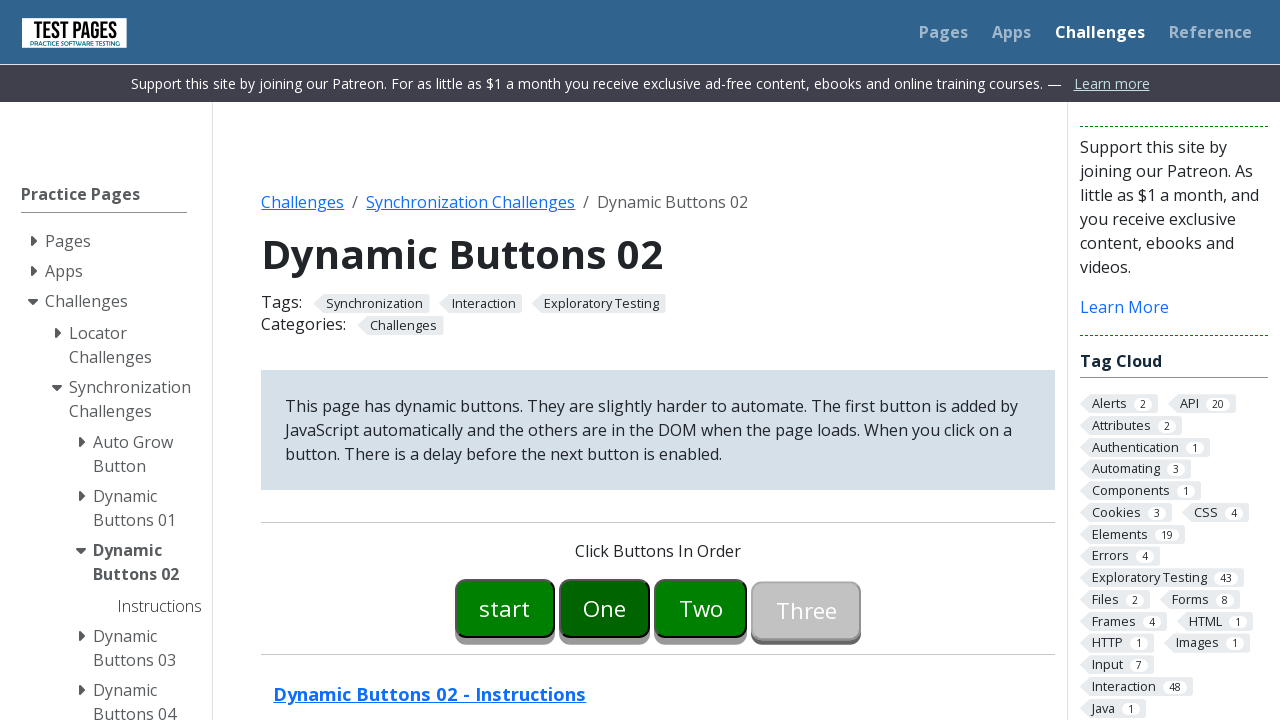

Clicked button02 at (701, 608) on #button02
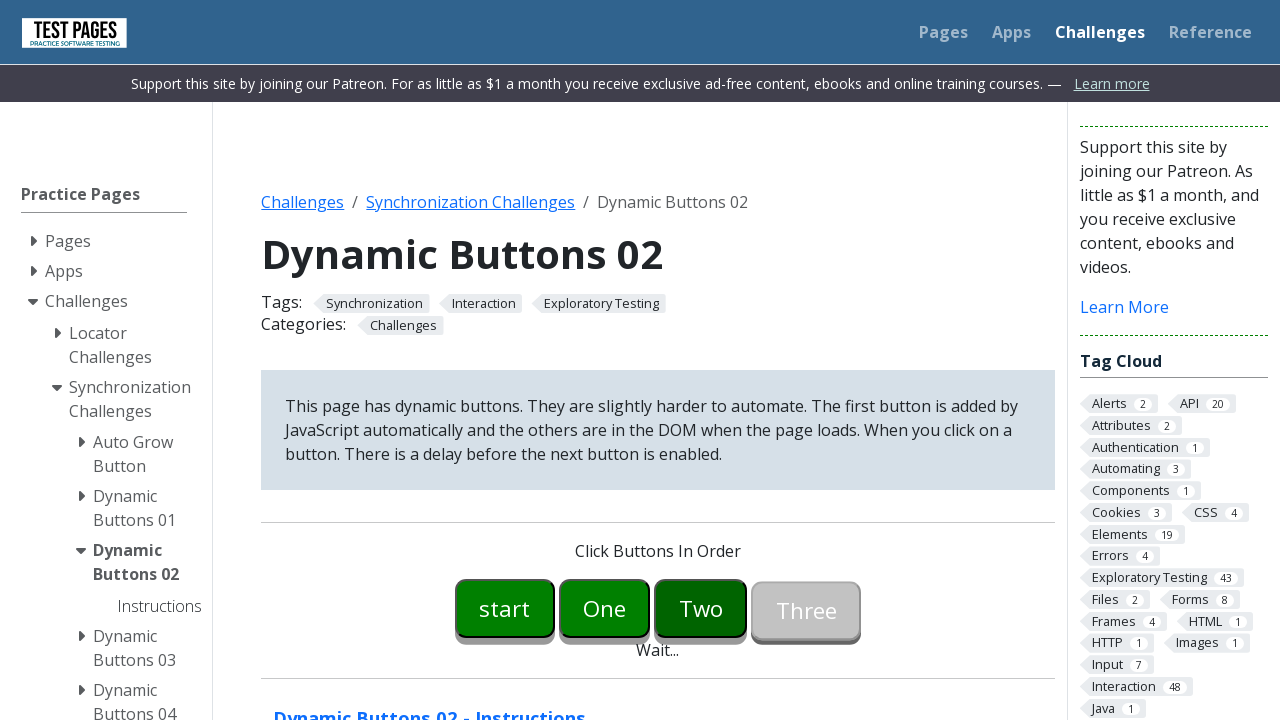

Waited for button03 to become enabled
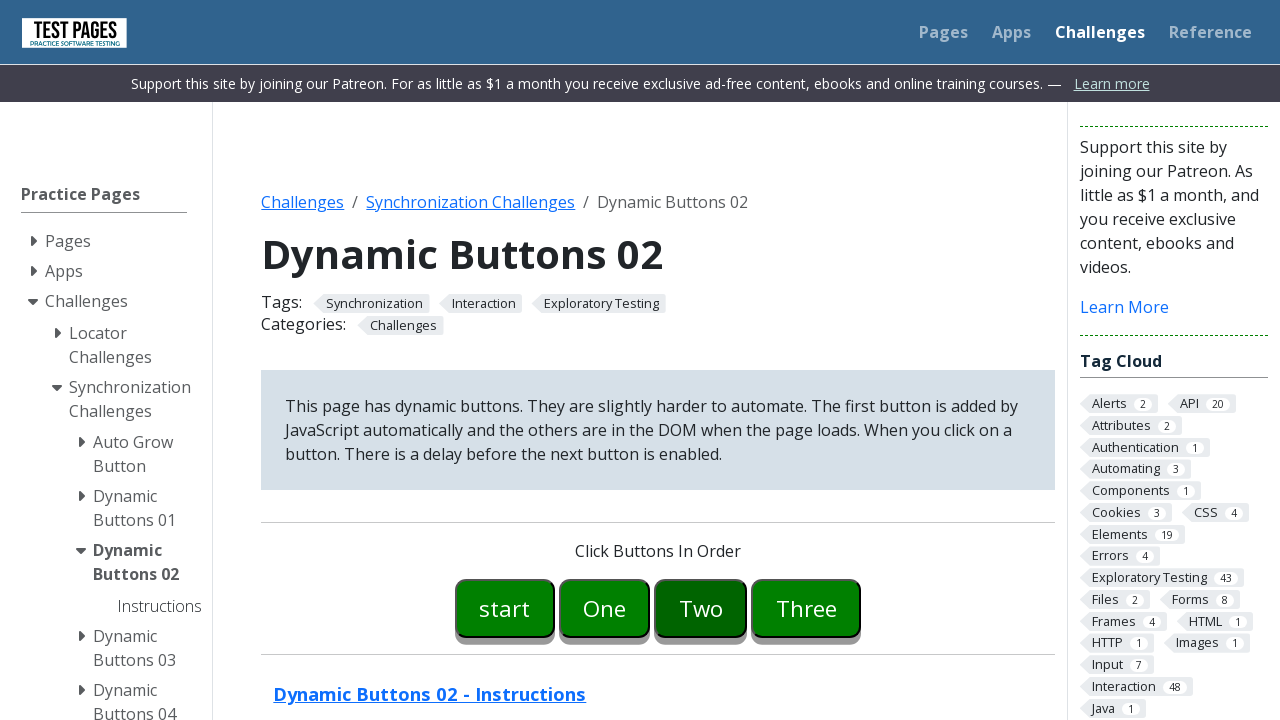

Clicked button03 at (806, 608) on #button03
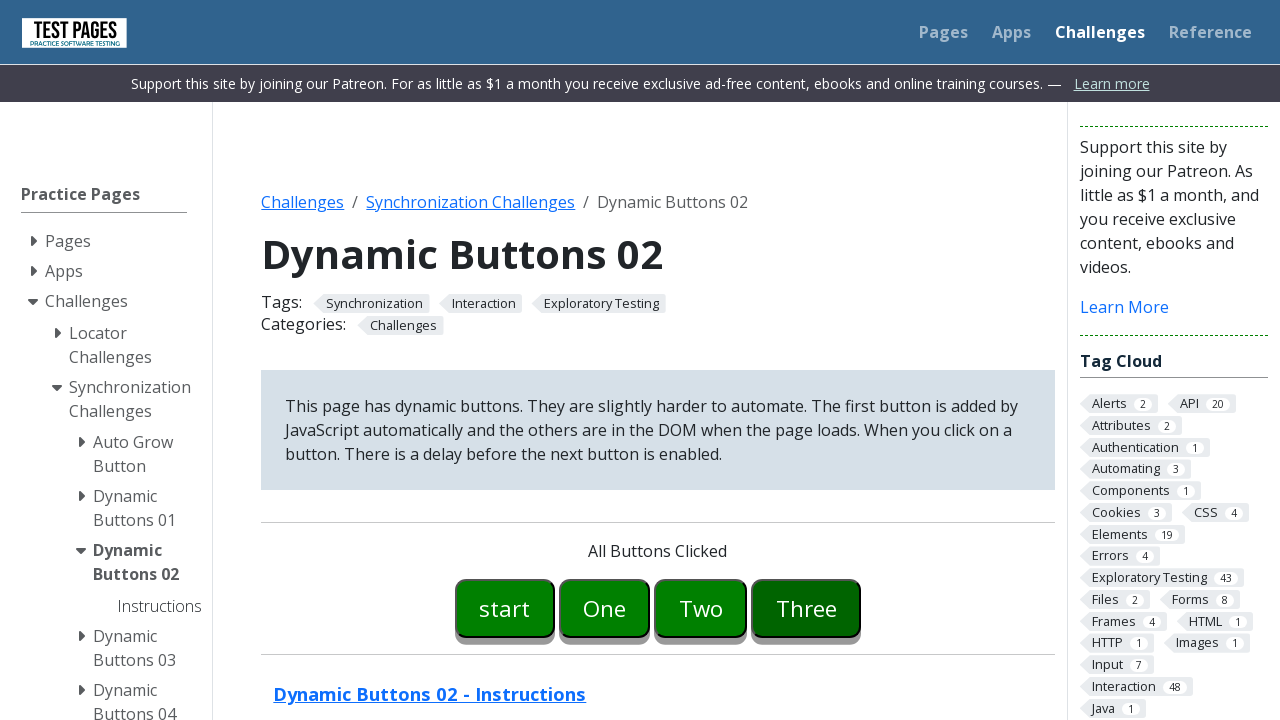

All buttons clicked message appeared, verifying sequence completion
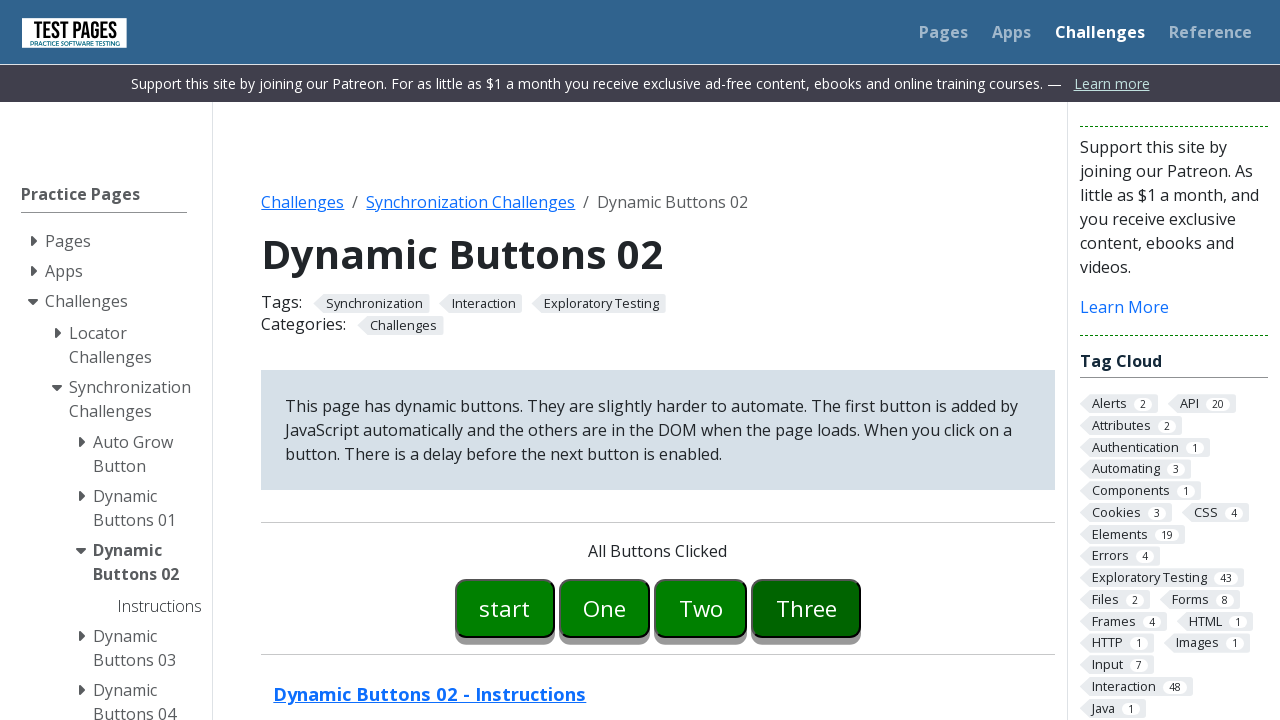

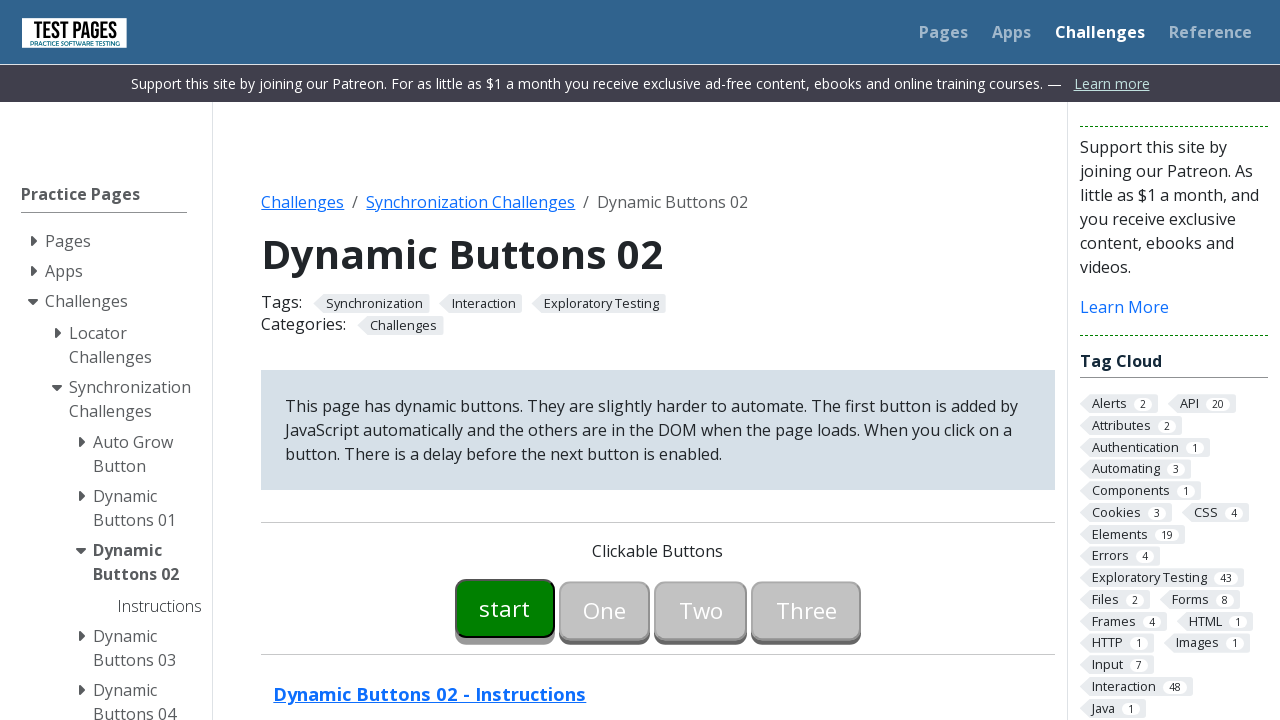